Tests interaction with a message input field by scrolling to it and typing a message

Starting URL: https://www.lambdatest.com/selenium-playground/simple-form-demo

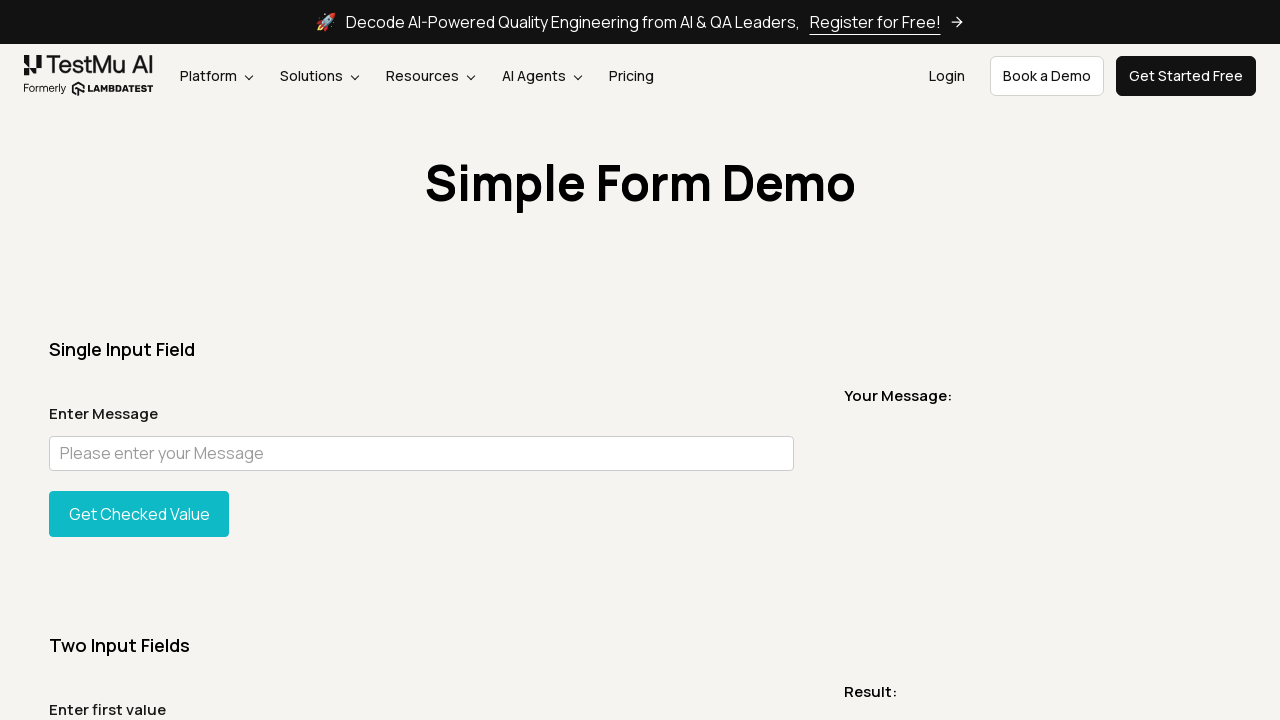

Located the message input field with id 'user-message'
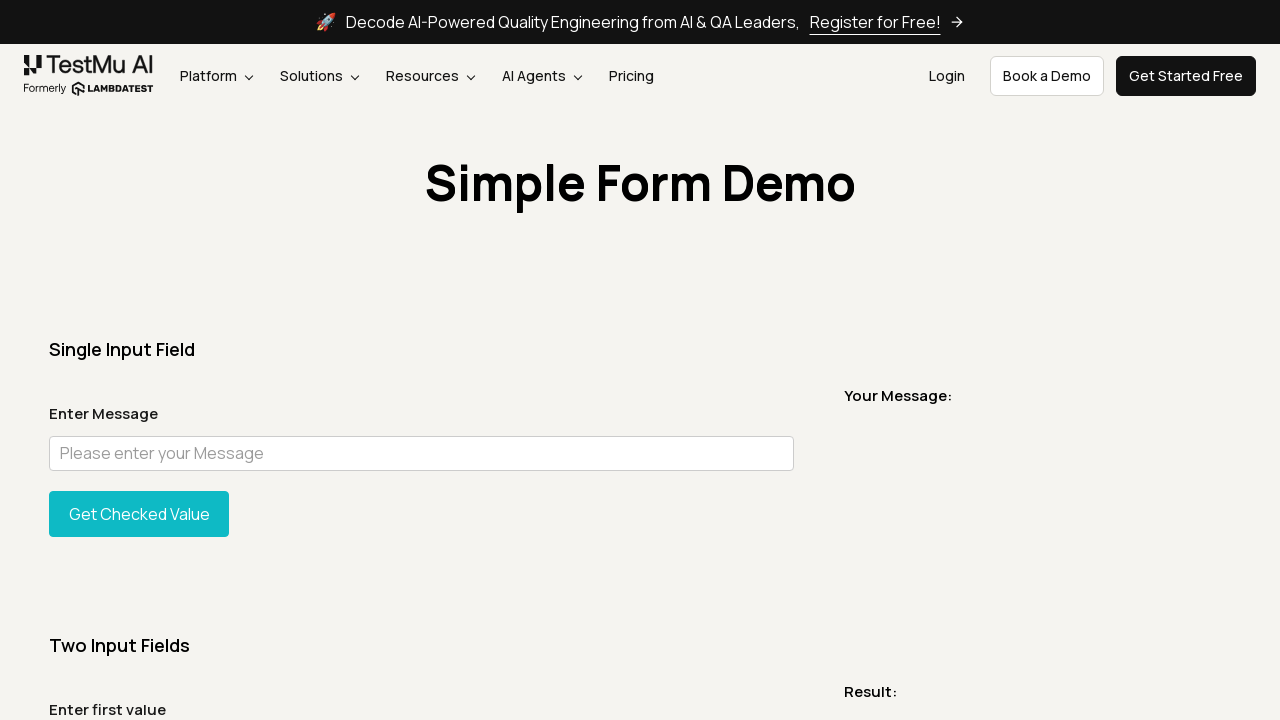

Scrolled message input field into view
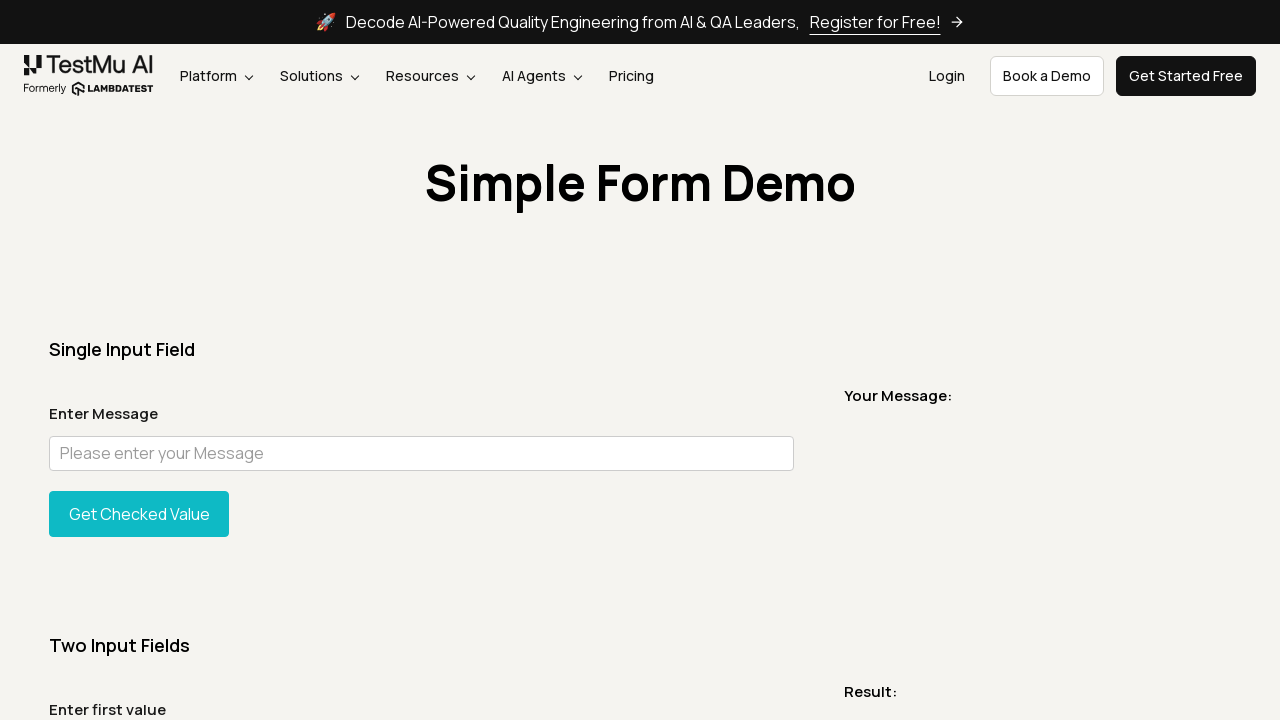

Typed 'Hi Preksha' into the message input field on input#user-message
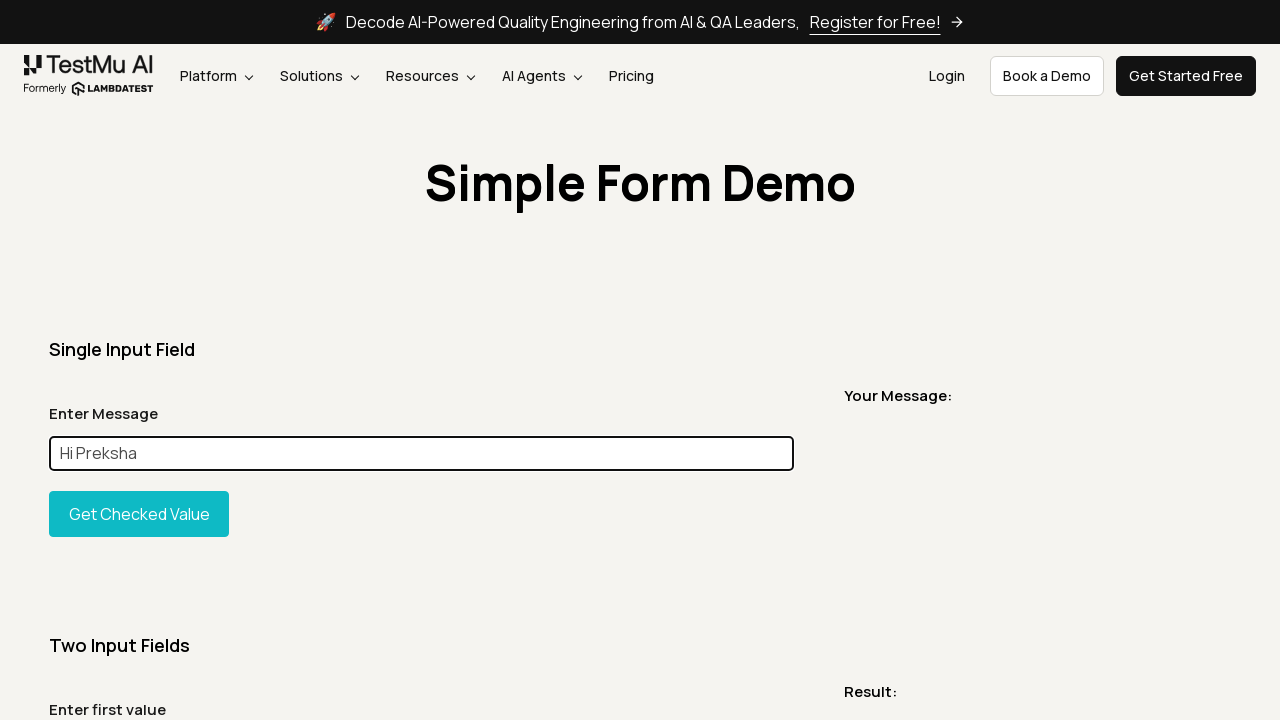

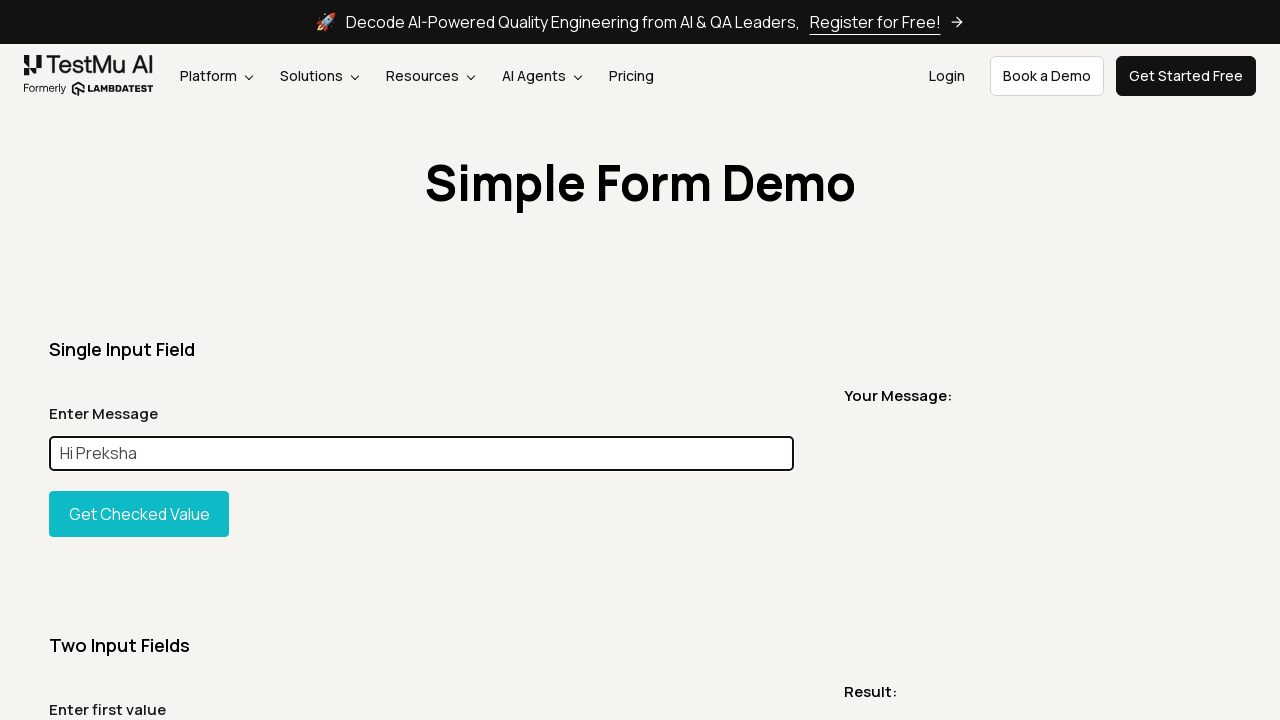